Tests JavaScript prompt dialog handling by clicking a button to trigger the prompt, entering text, verifying the prompt message, and accepting it

Starting URL: https://v1.training-support.net/selenium/javascript-alerts

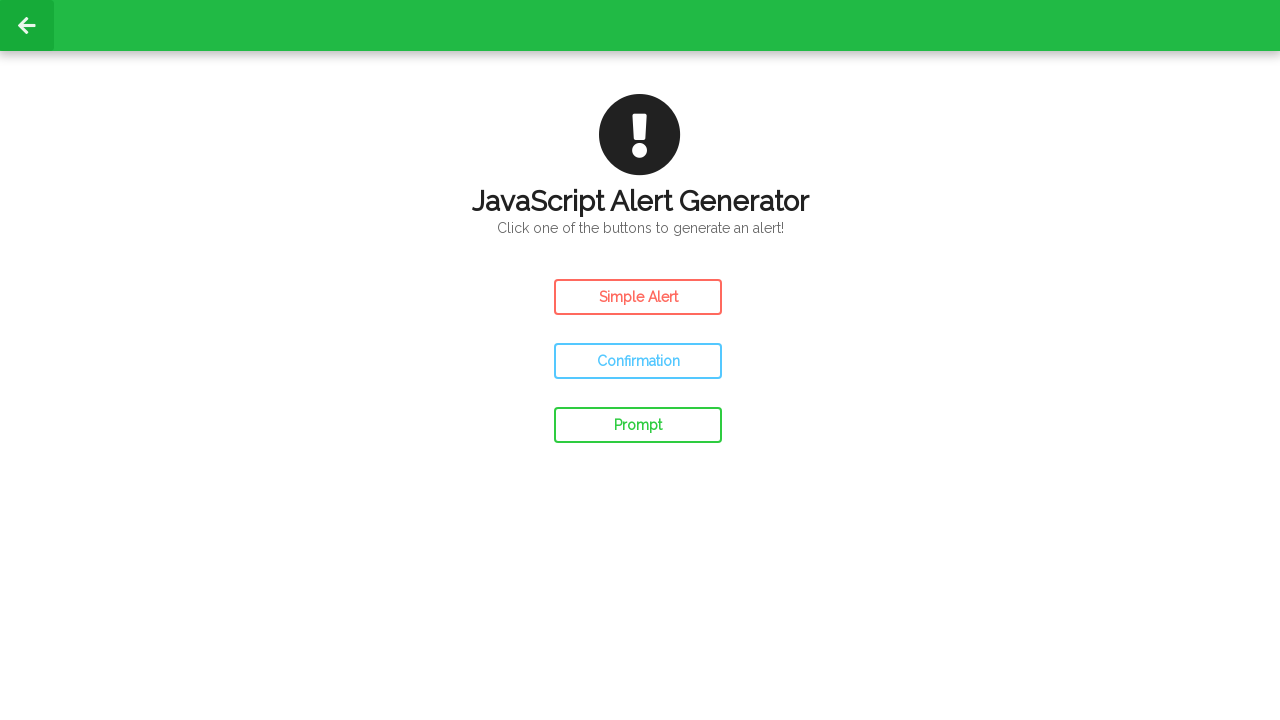

Set up dialog handler for prompt
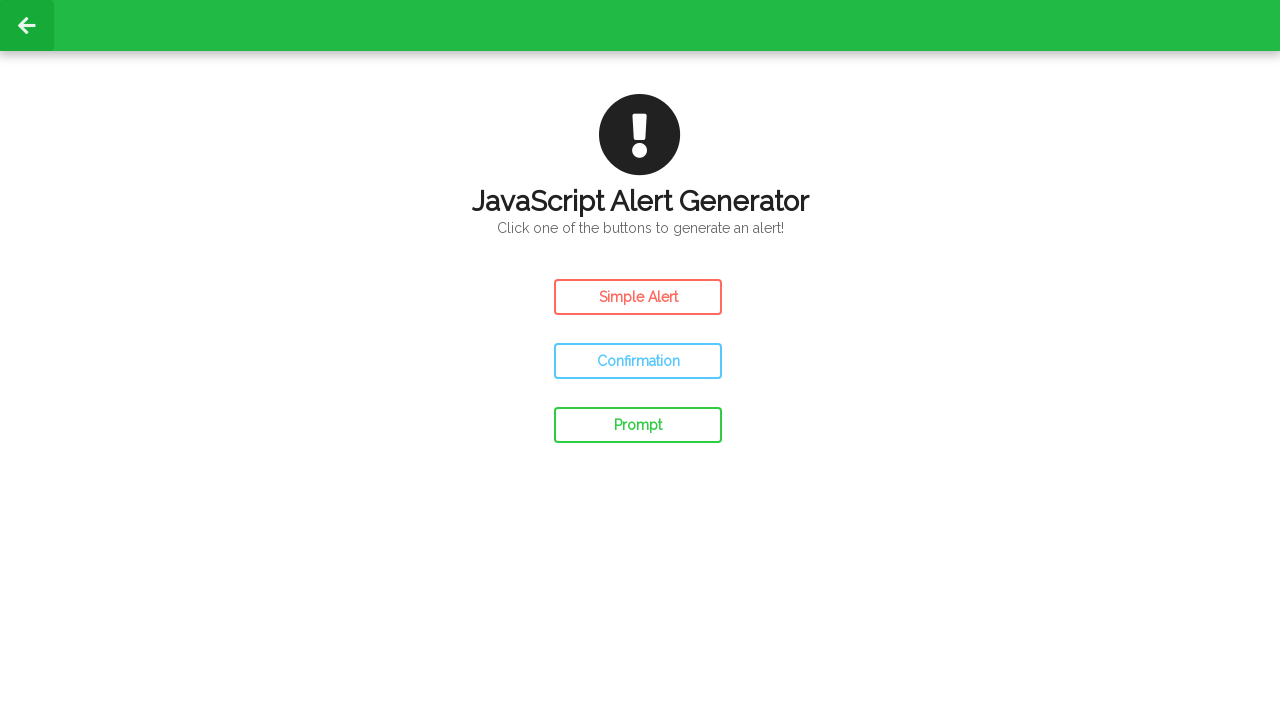

Clicked prompt button to trigger JavaScript prompt dialog at (638, 425) on #prompt
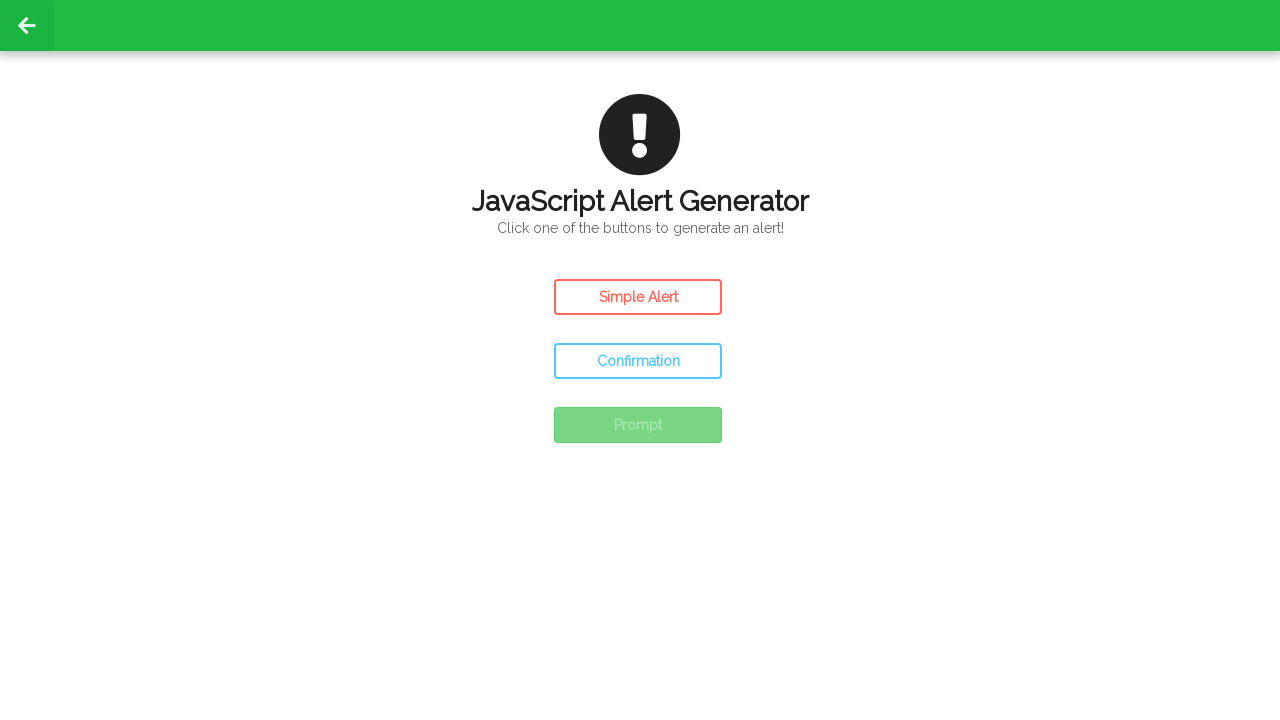

Waited 500ms for dialog handling to complete
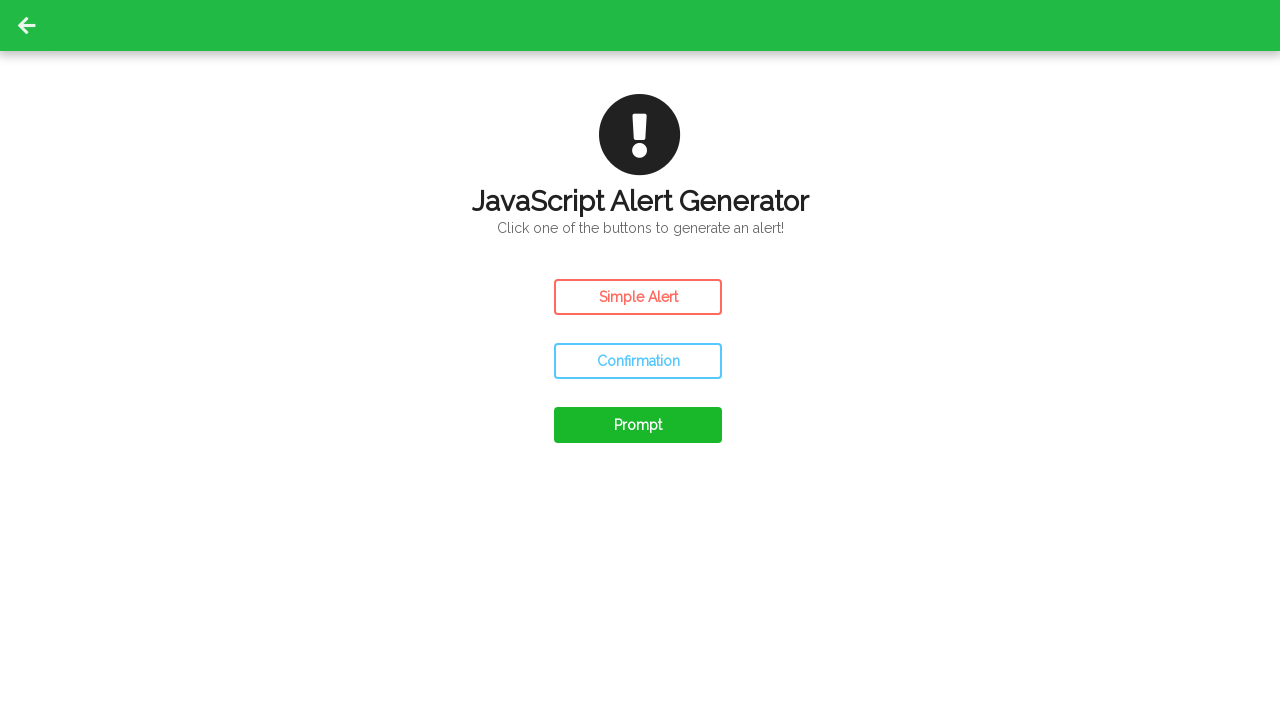

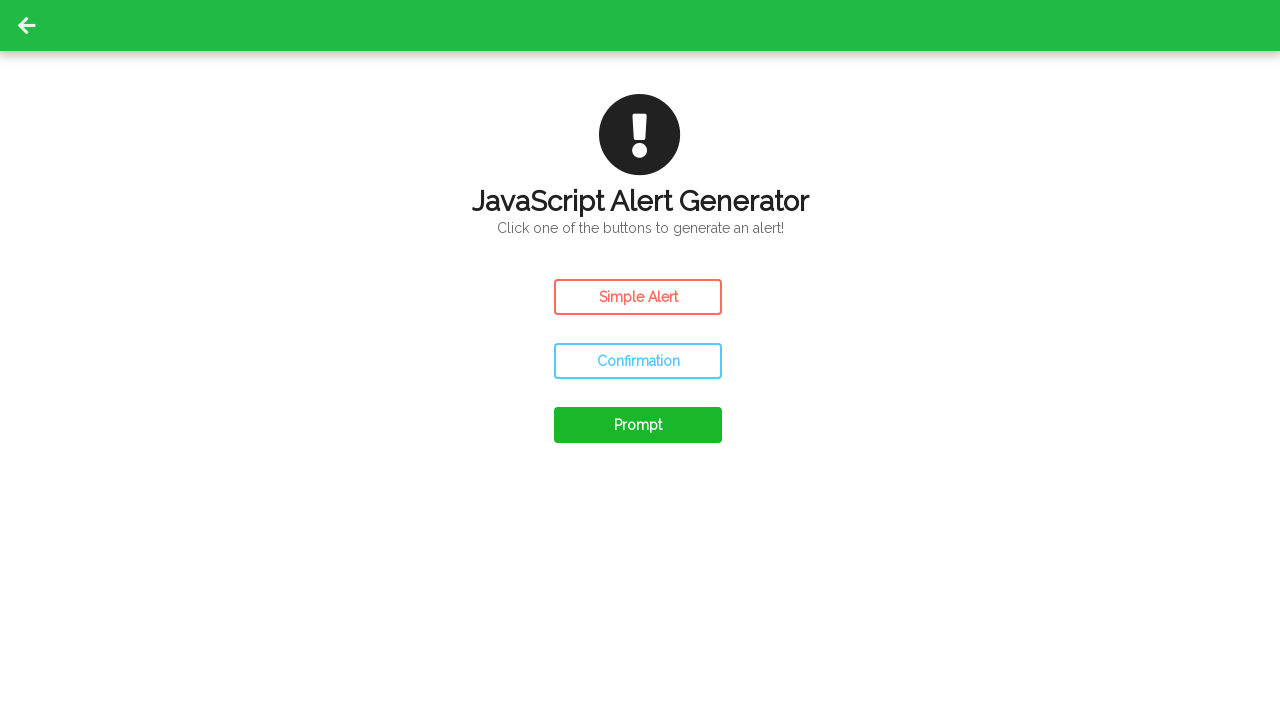